Tests dynamic controls page by clicking Remove button to remove a checkbox, verifying "It's gone!" message appears, then clicking Add button and verifying "It's back!" message appears

Starting URL: https://the-internet.herokuapp.com/dynamic_controls

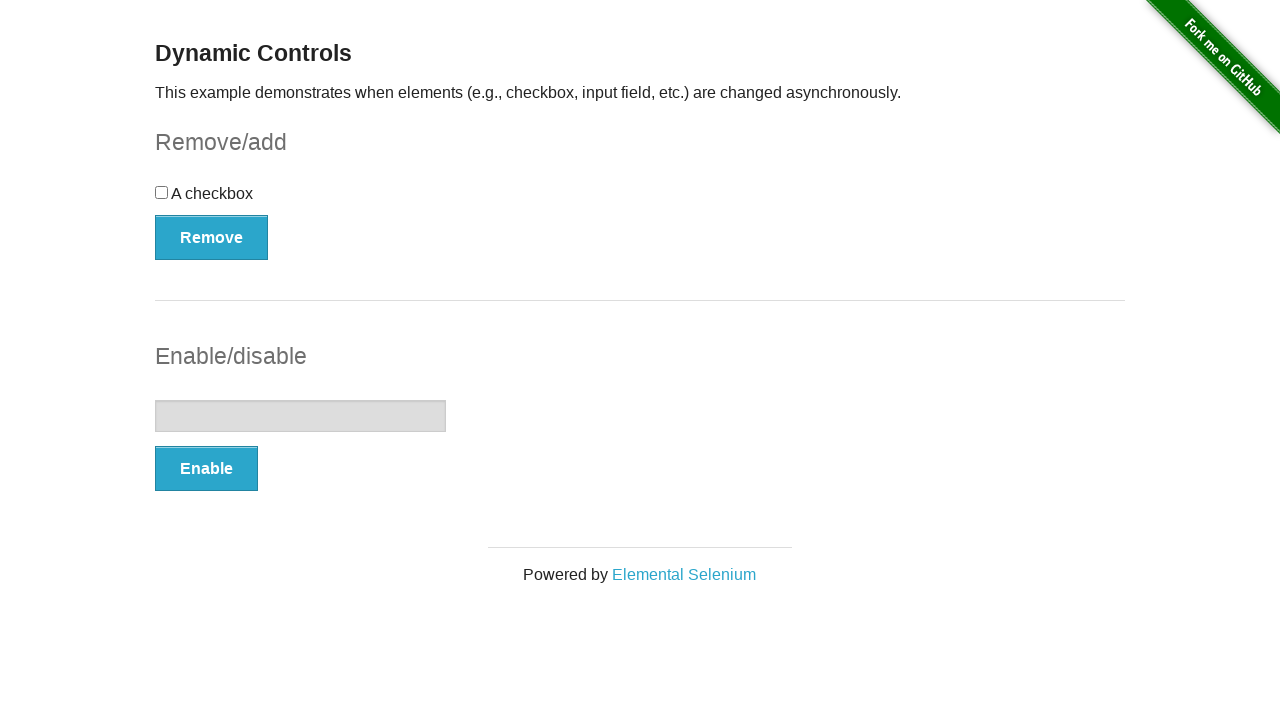

Clicked Remove button to remove checkbox at (212, 237) on xpath=//button[@onclick='swapCheckbox()']
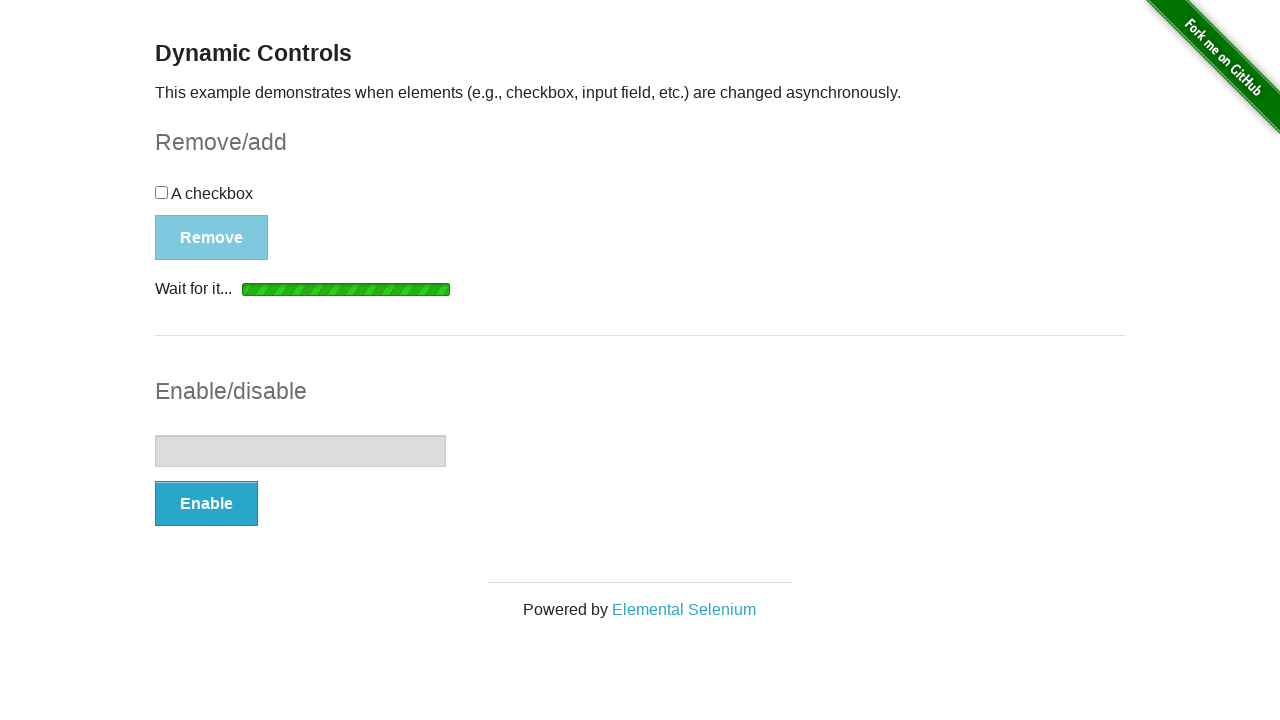

Waited for 'It's gone!' message to appear
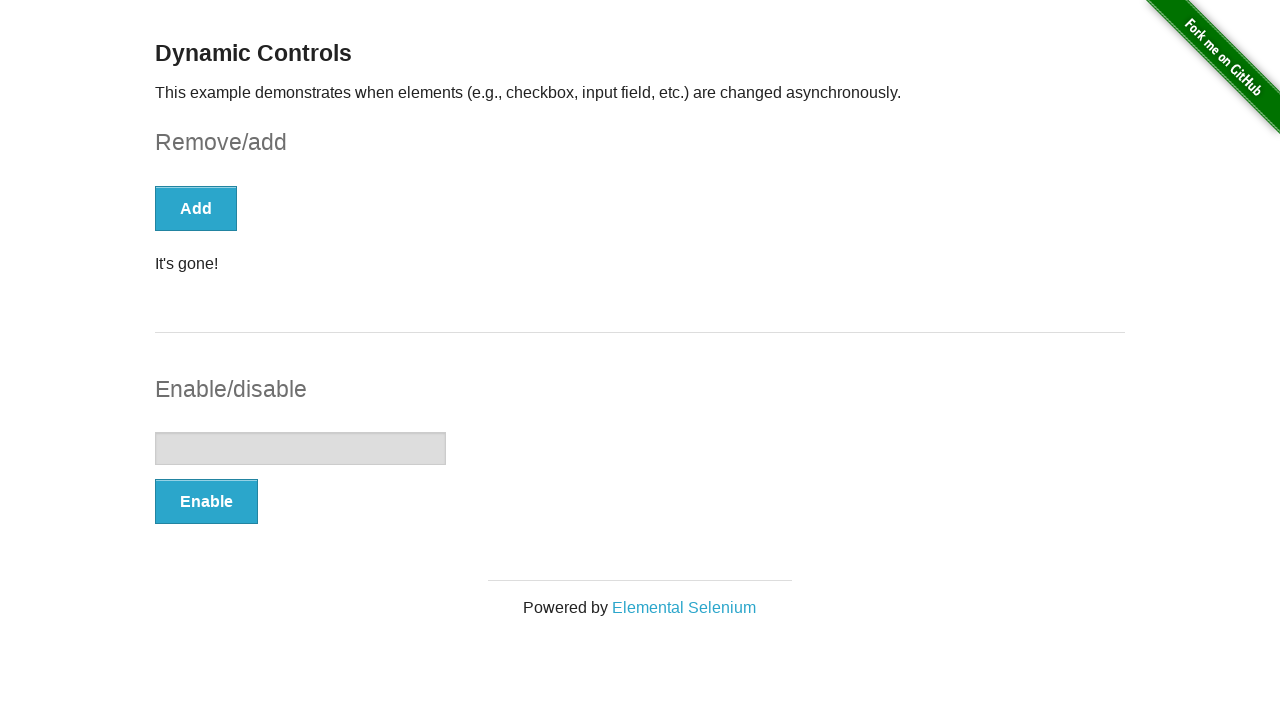

Verified 'It's gone!' message is visible
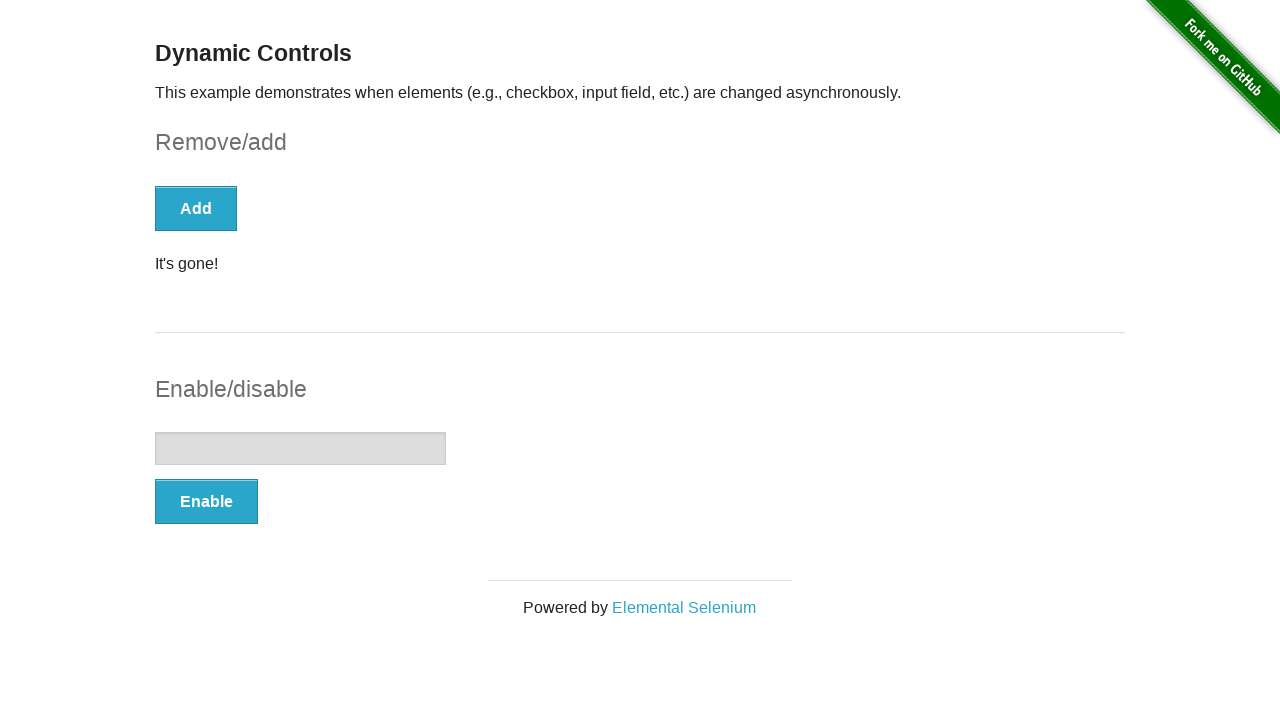

Clicked Add button to restore checkbox at (196, 208) on xpath=//button[text()='Add']
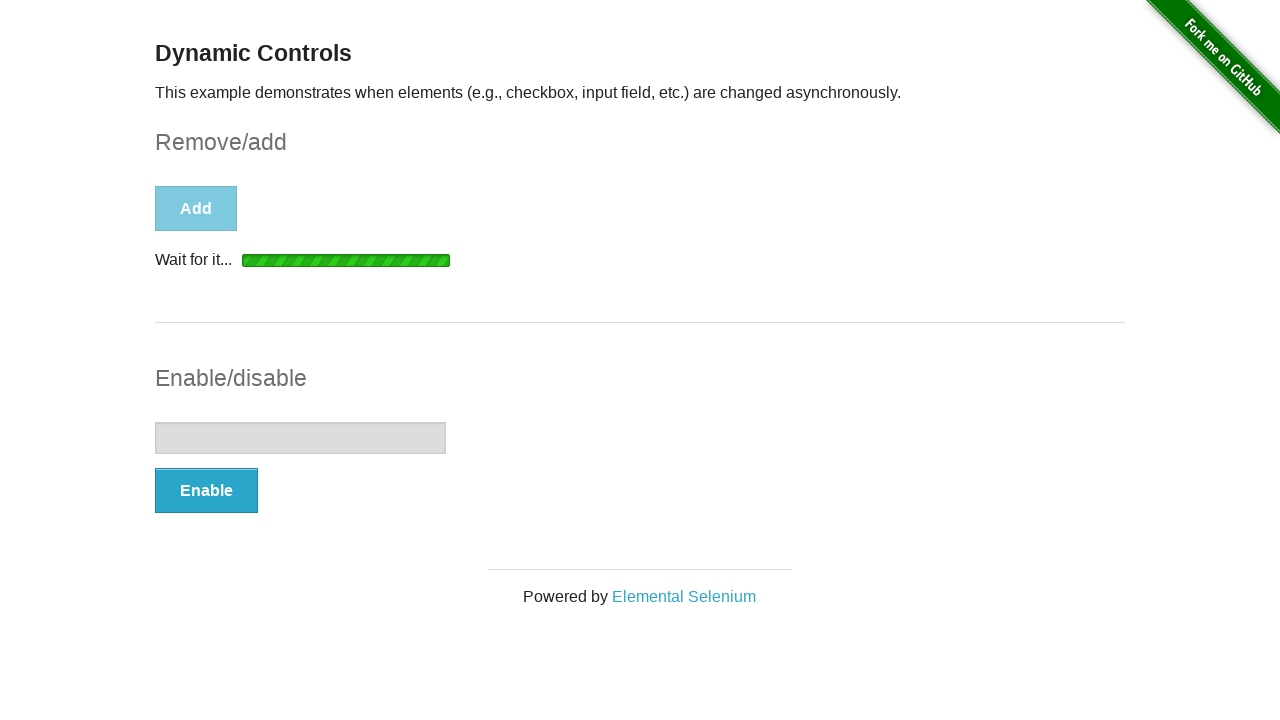

Waited for 'It's back!' message to appear
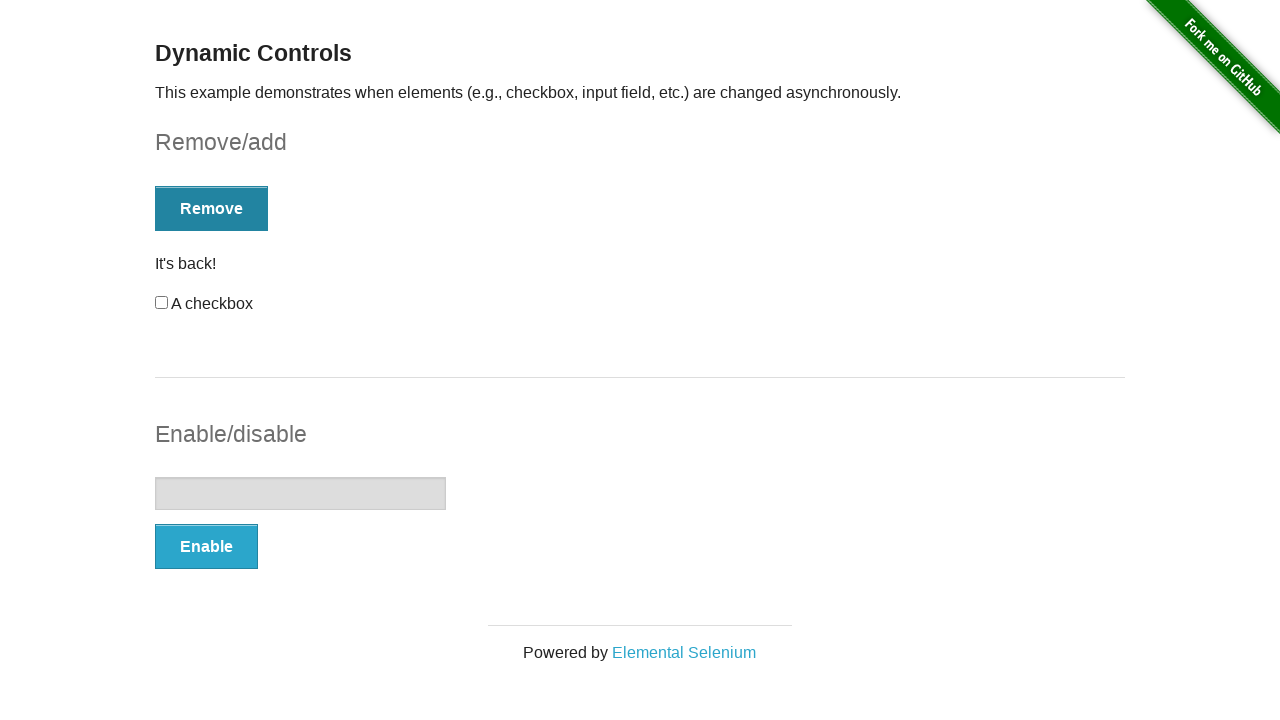

Verified 'It's back!' message is visible
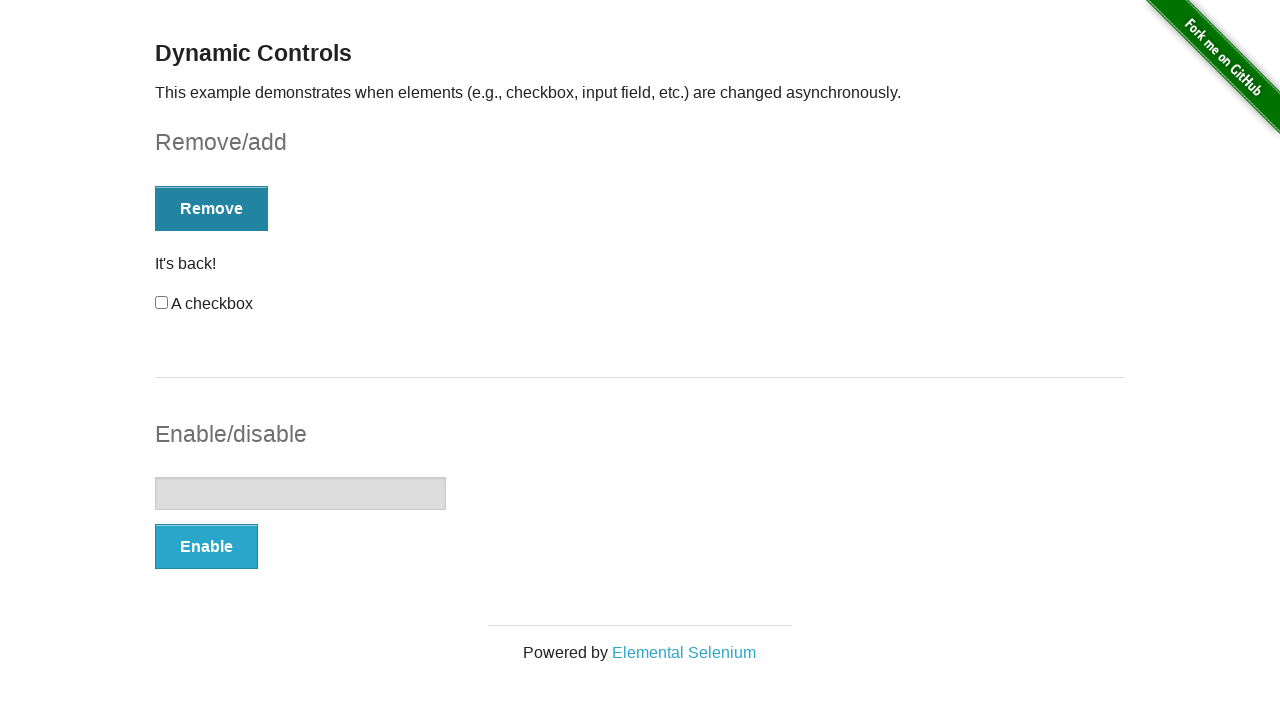

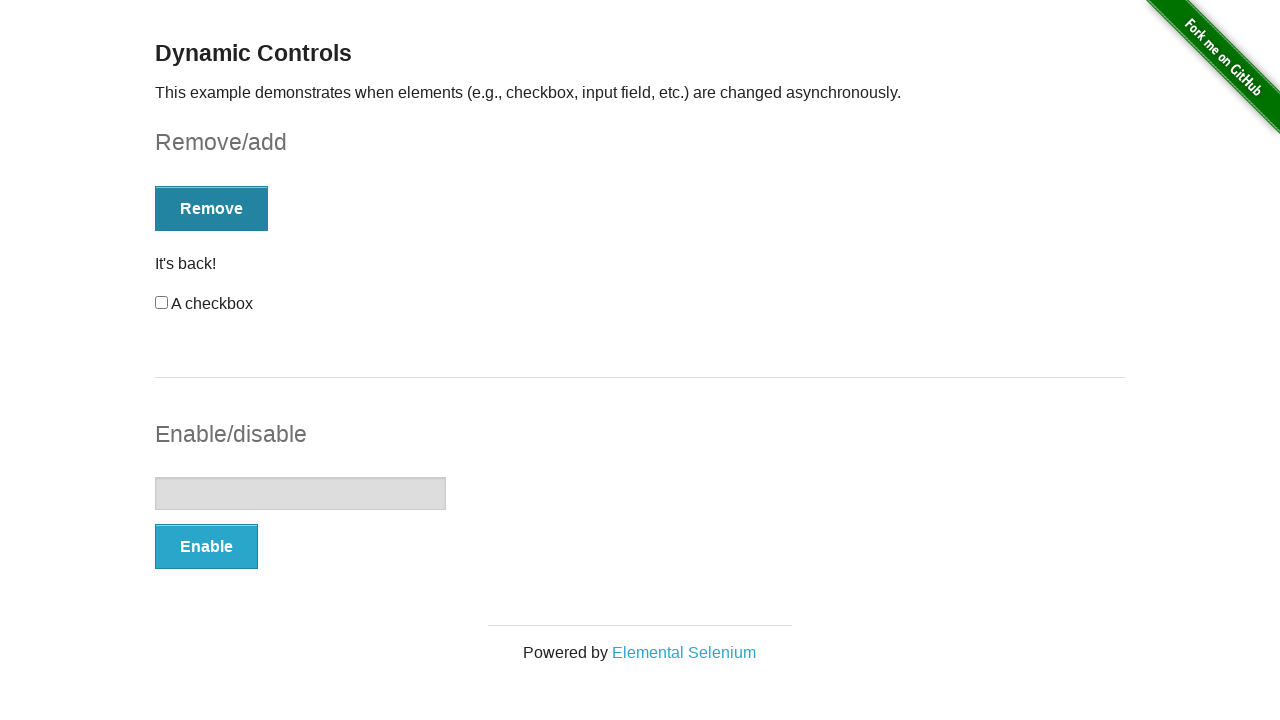